Clicks a button to trigger a JavaScript confirm dialog, accepts the alert, and verifies the result message

Starting URL: http://the-internet.herokuapp.com/javascript_alerts

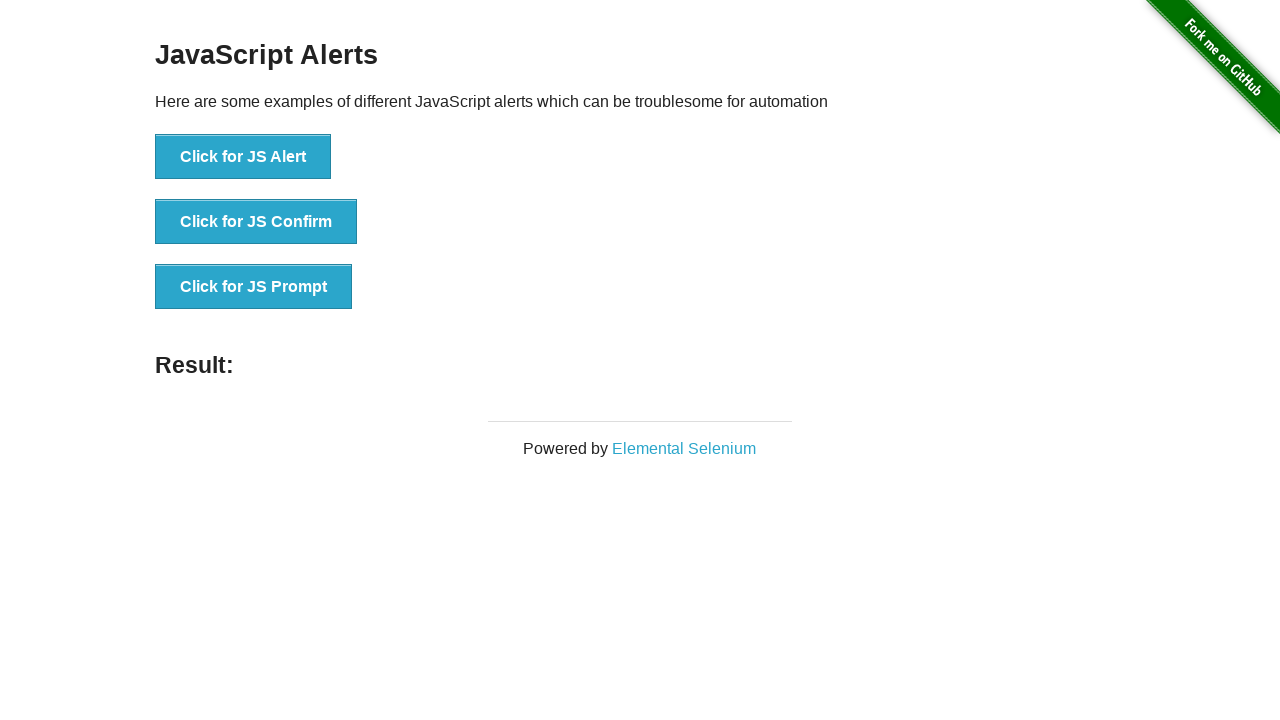

Set up dialog handler to accept confirm dialogs
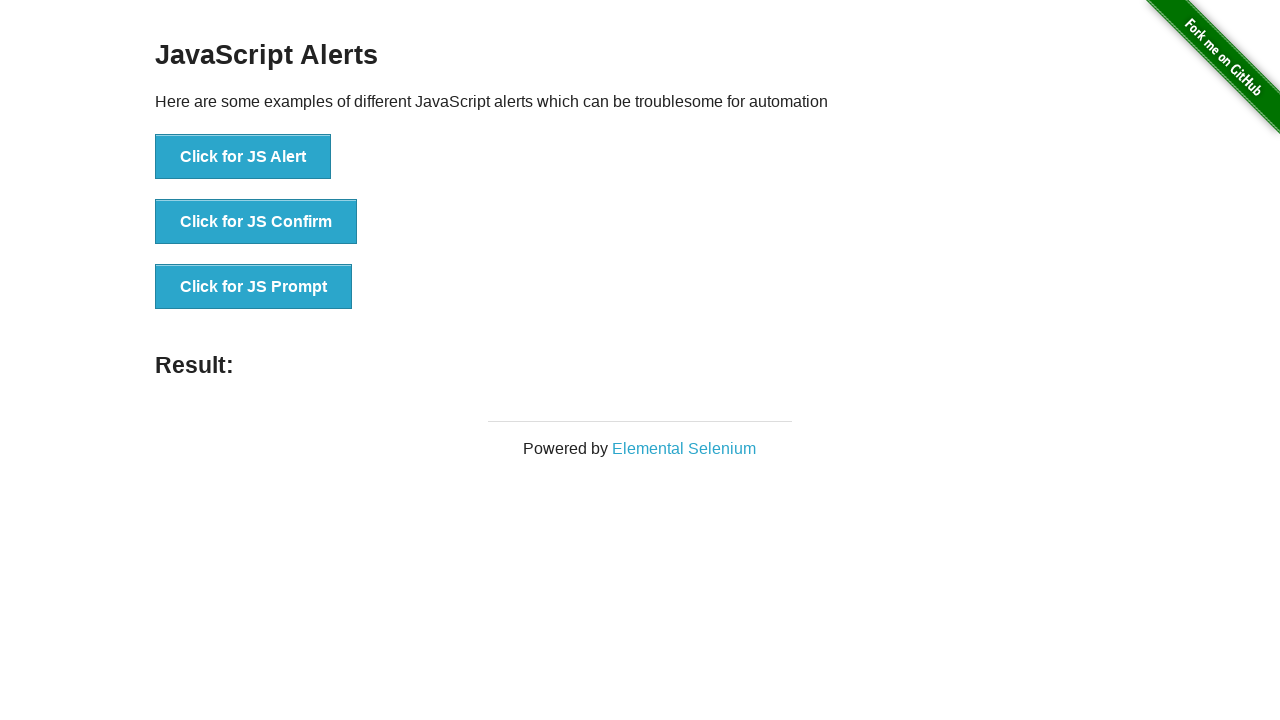

Clicked button to trigger JavaScript confirm dialog at (256, 222) on button[onclick='jsConfirm()']
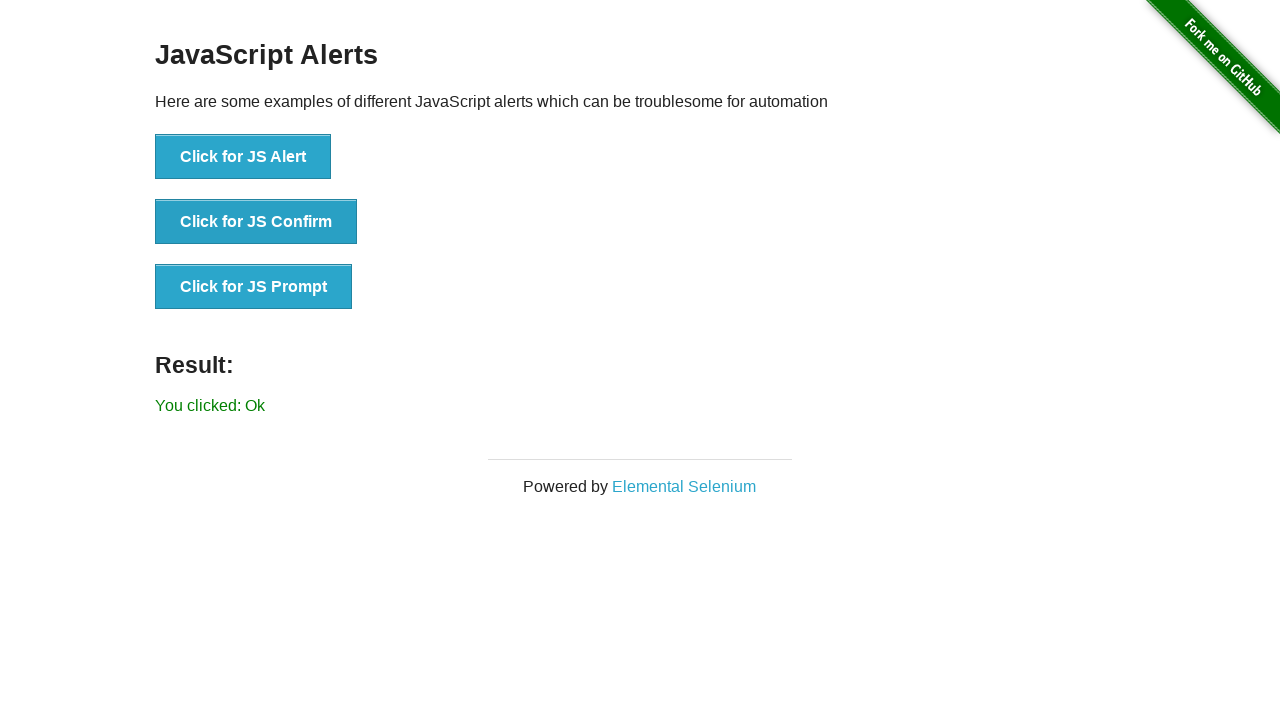

Located result message element
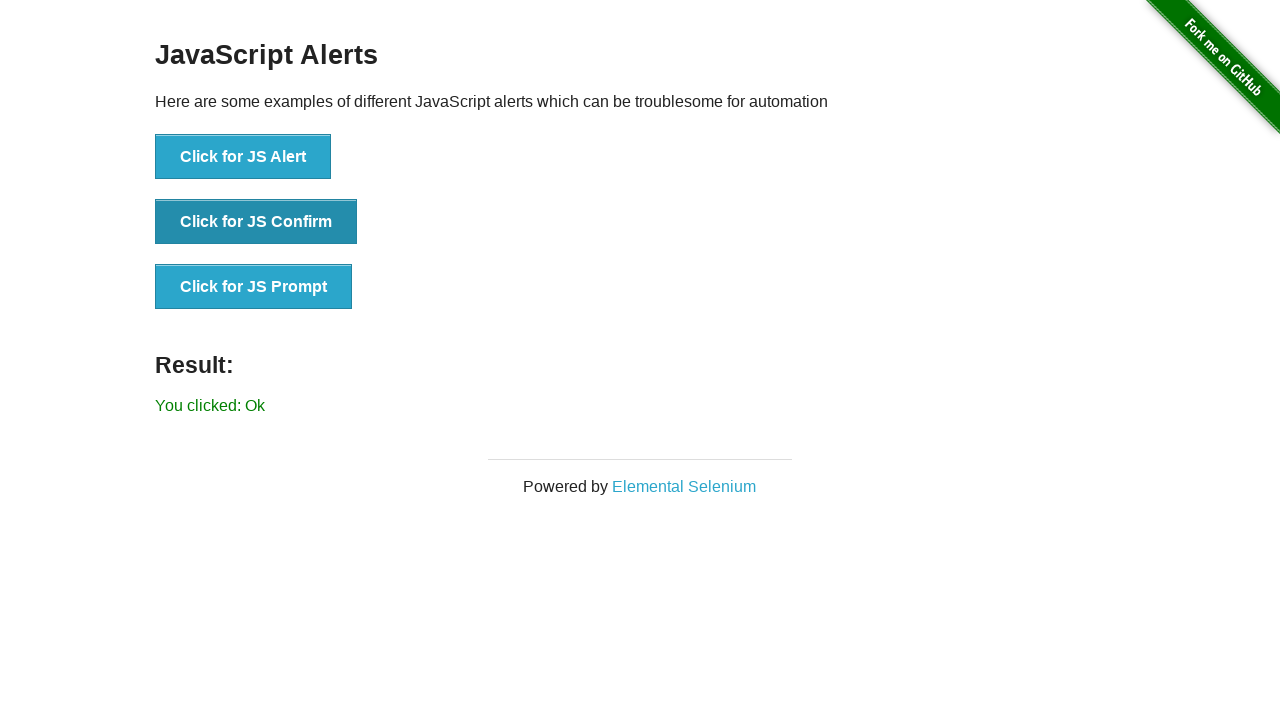

Waited for result message to appear
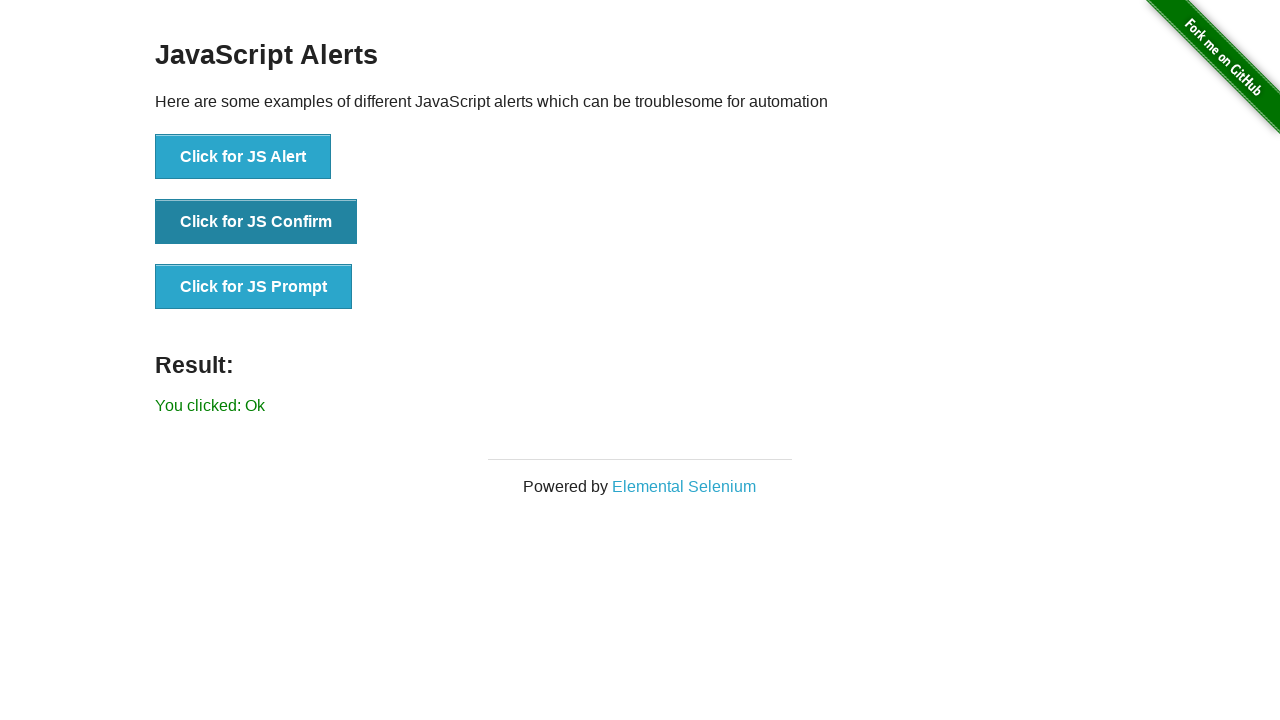

Verified result message shows 'You clicked: Ok'
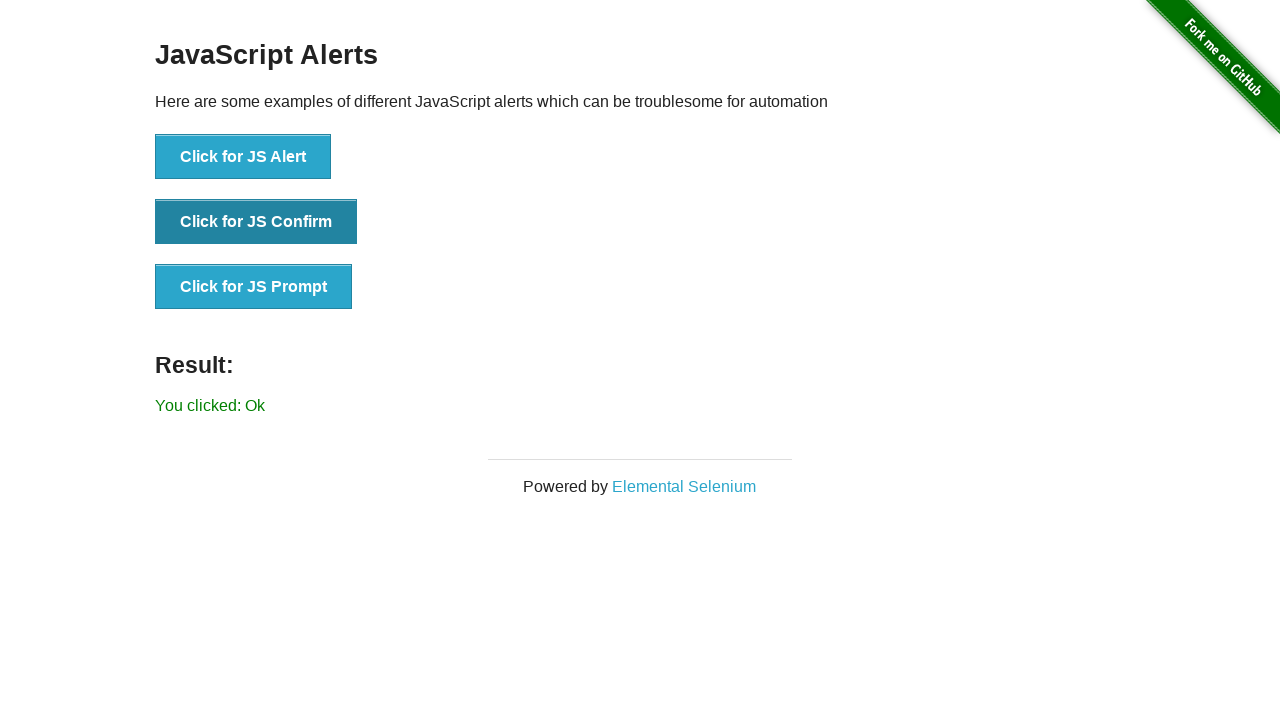

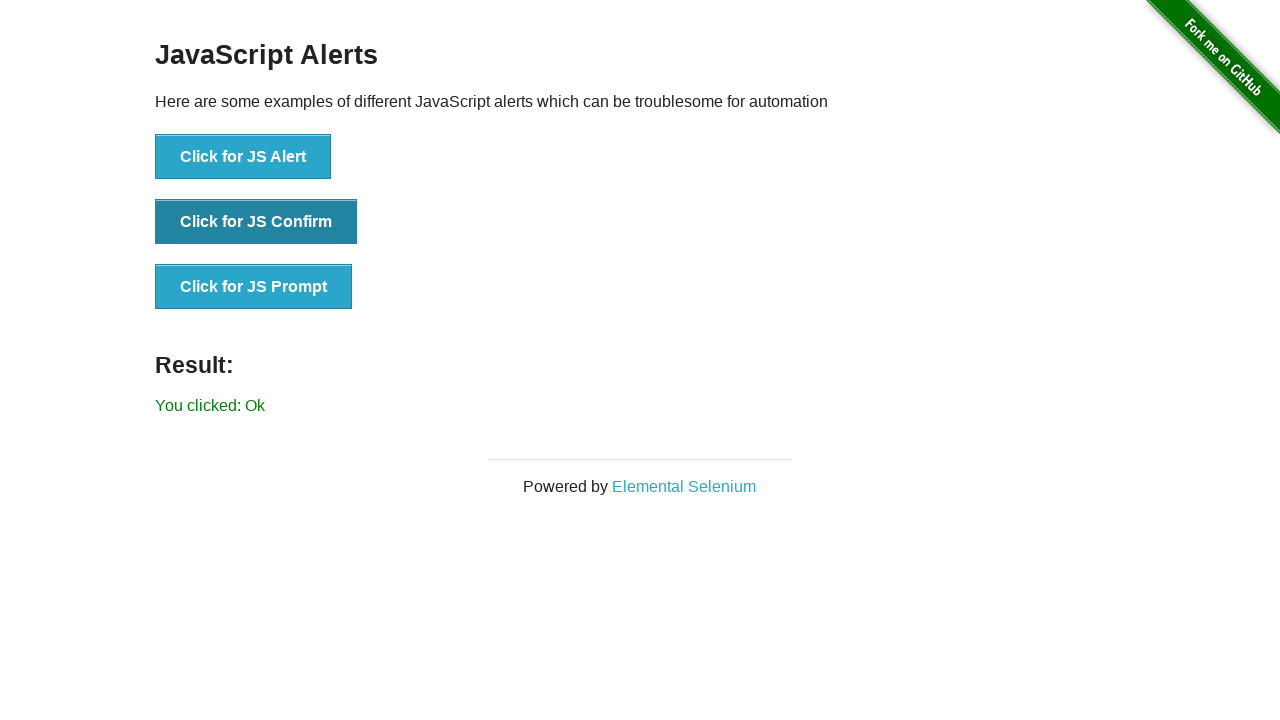